Tests a text box form by filling in user name, email, current address, and permanent address fields, then submitting the form

Starting URL: https://demoqa.com/text-box

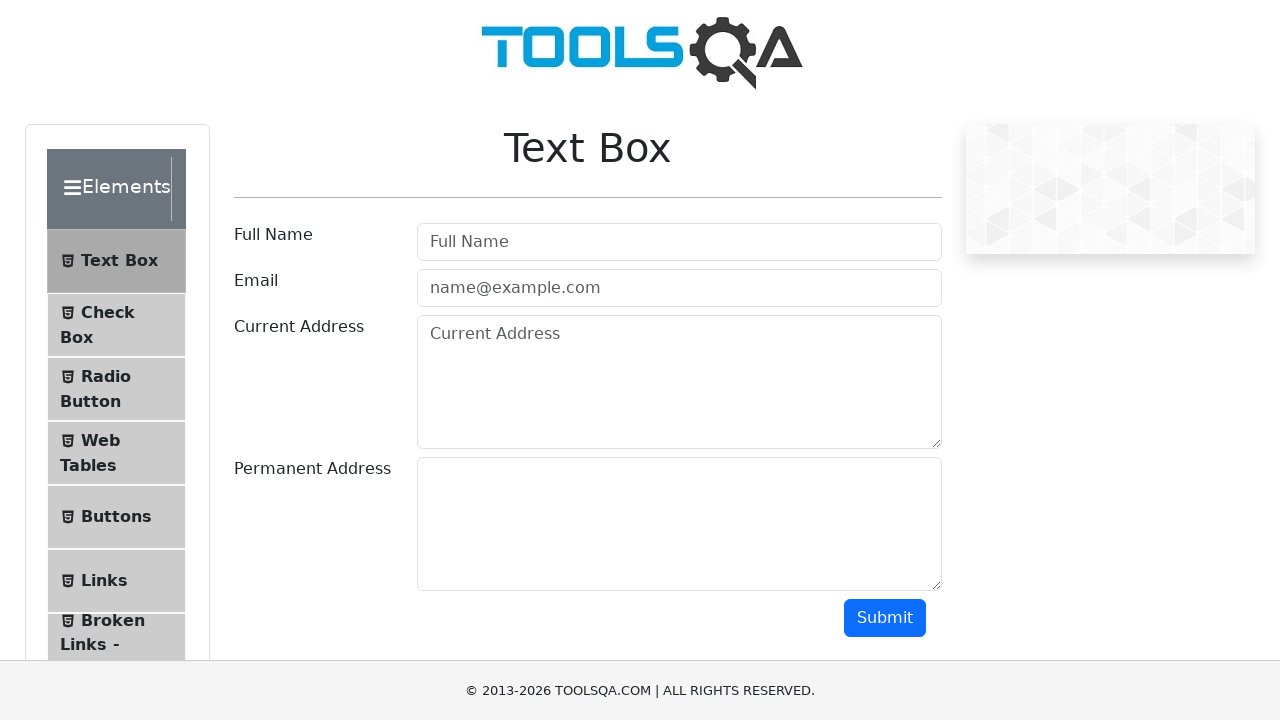

Filled user name field with 'Marcus Thompson' on #userName
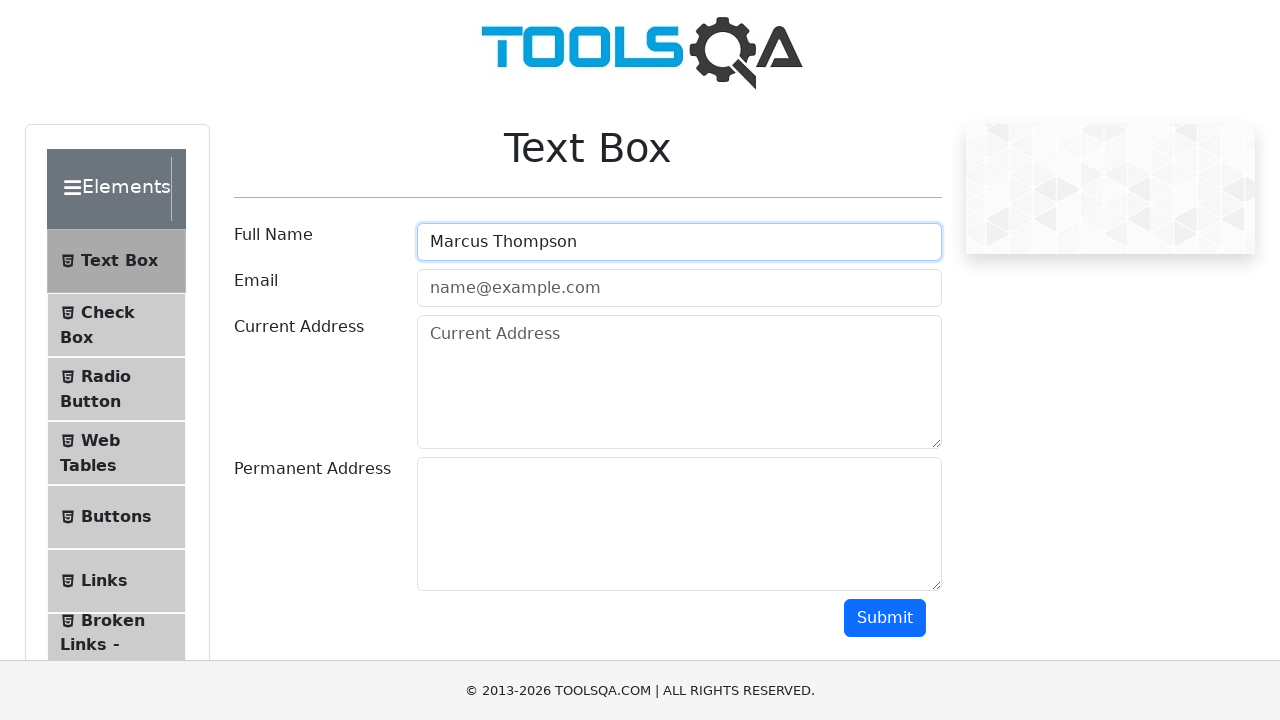

Filled email field with 'marcus.thompson@example.com' on #userEmail
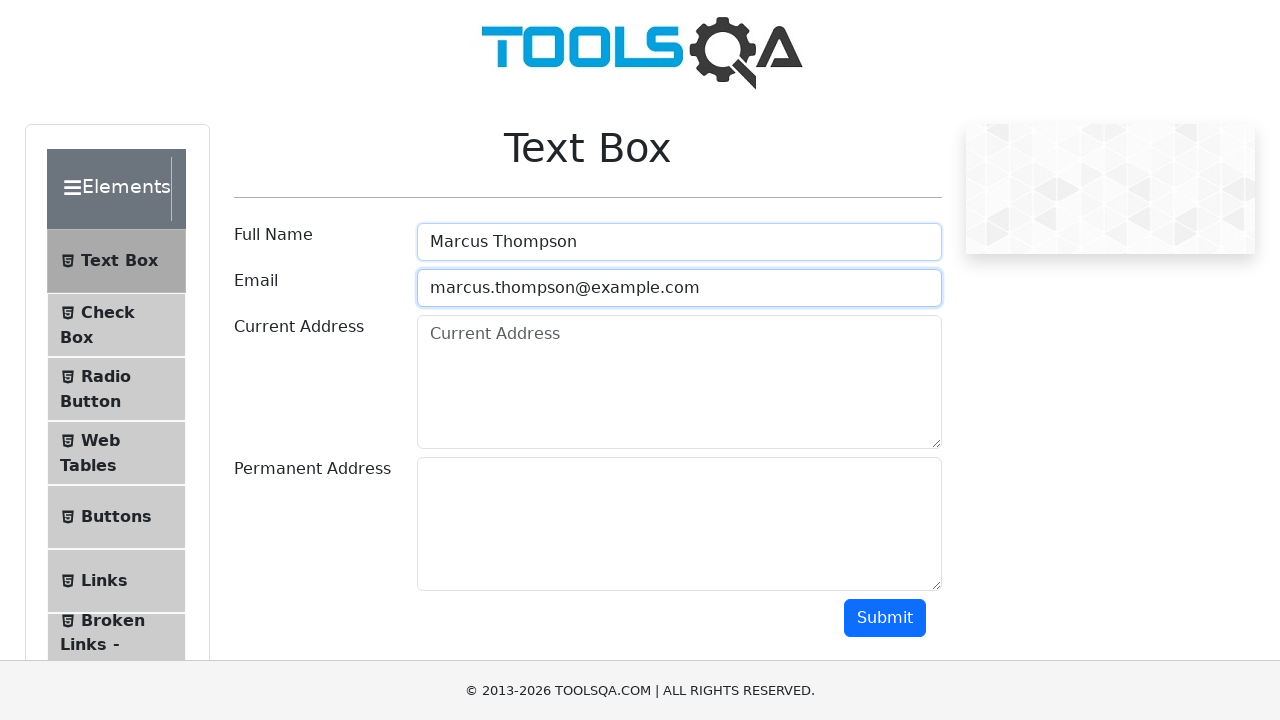

Filled current address field with '456 Oak Street, Seattle' on textarea#currentAddress
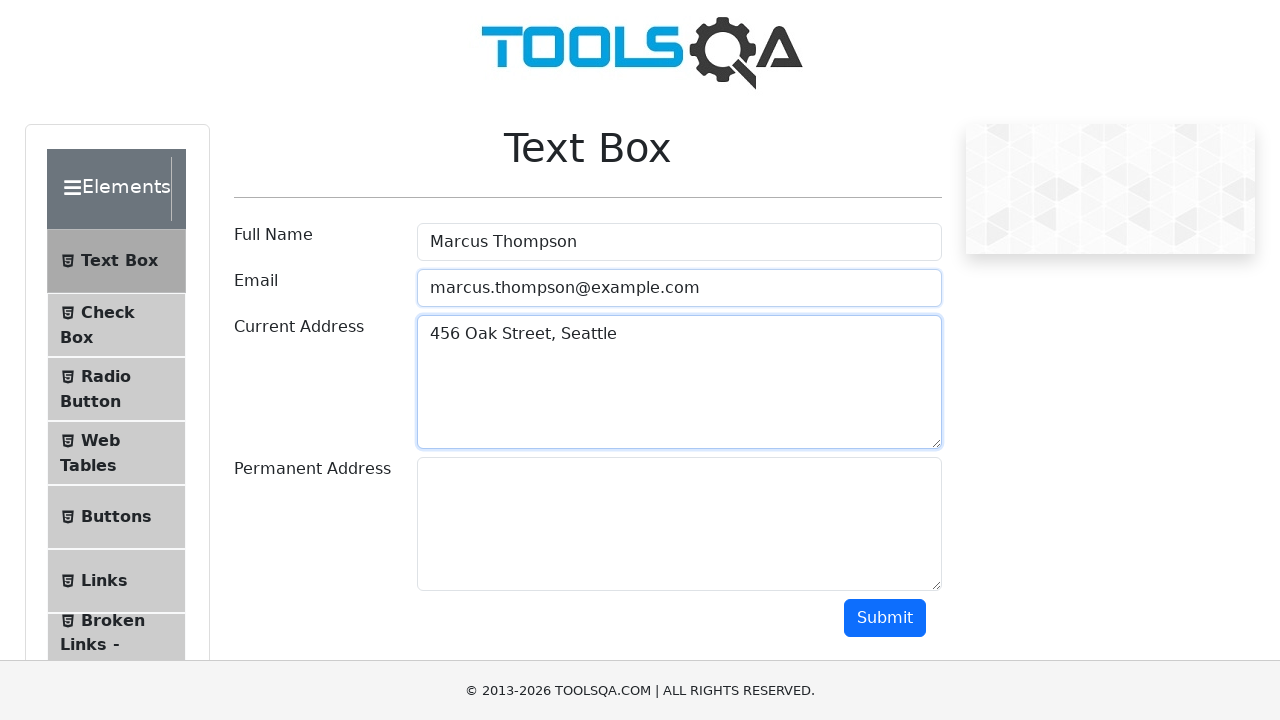

Filled permanent address field with '789 Pine Avenue, Portland 97201' on textarea#permanentAddress
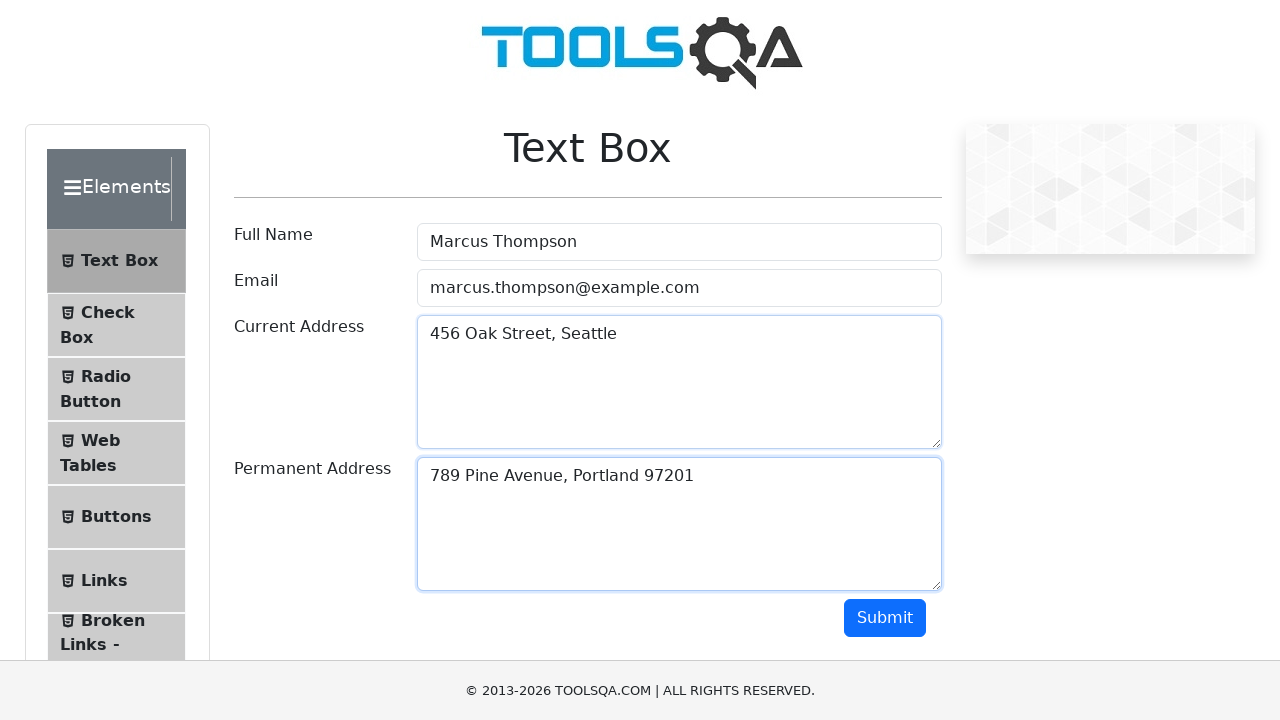

Clicked submit button to submit form at (885, 618) on button#submit
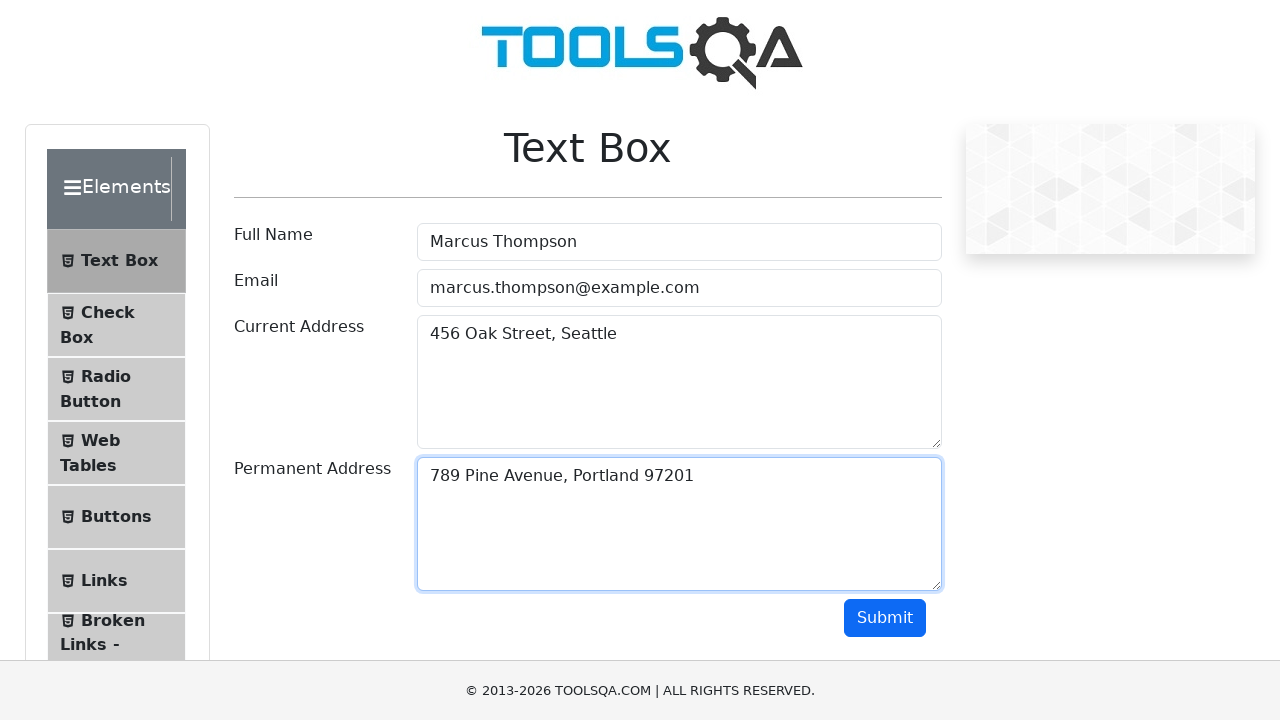

Form submission completed
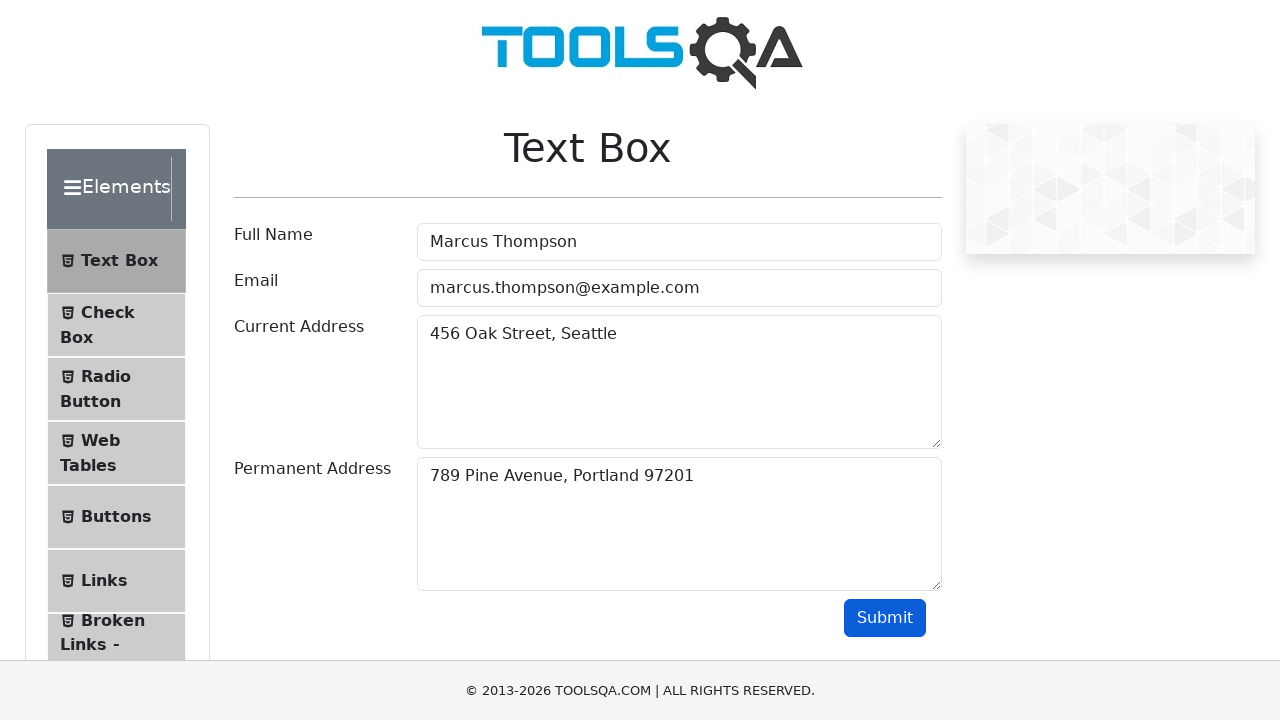

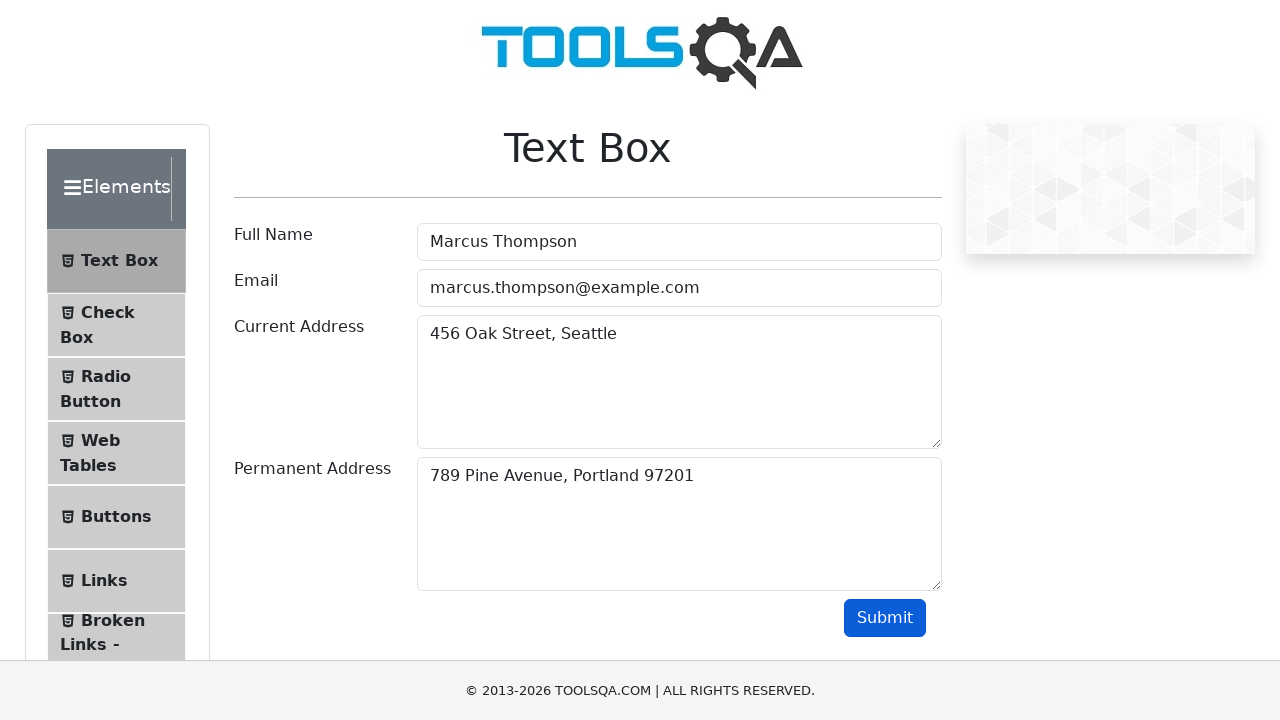